Tests drag and drop functionality on the jQueryUI droppable demo page by switching to the demo iframe and performing a drag and drop operation from the draggable element to the droppable target.

Starting URL: https://jqueryui.com/droppable/

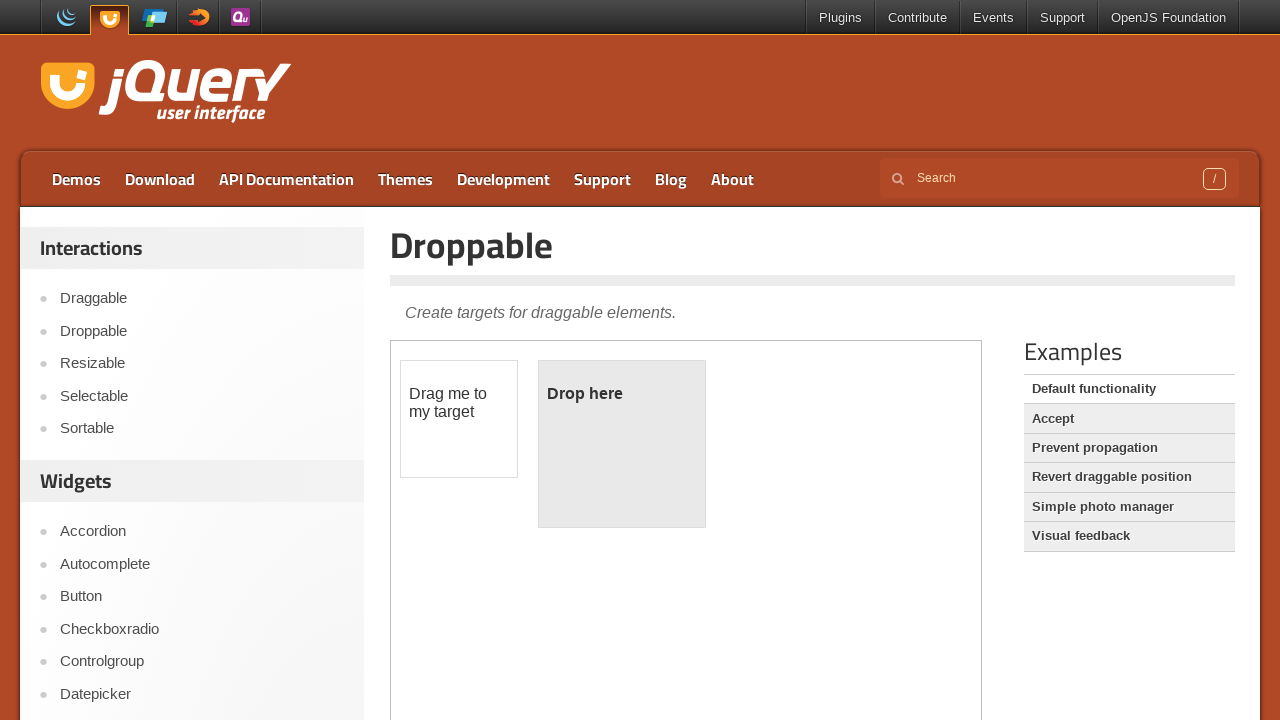

Navigated to jQueryUI droppable demo page
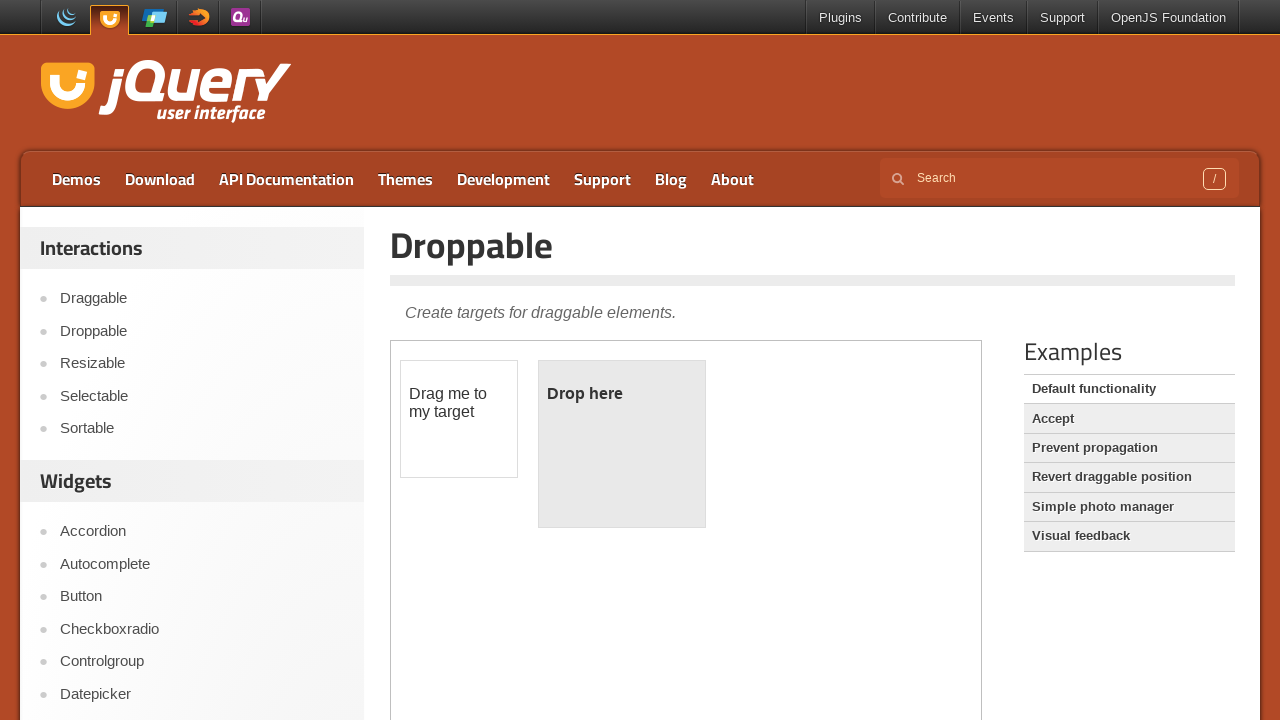

Located the demo iframe
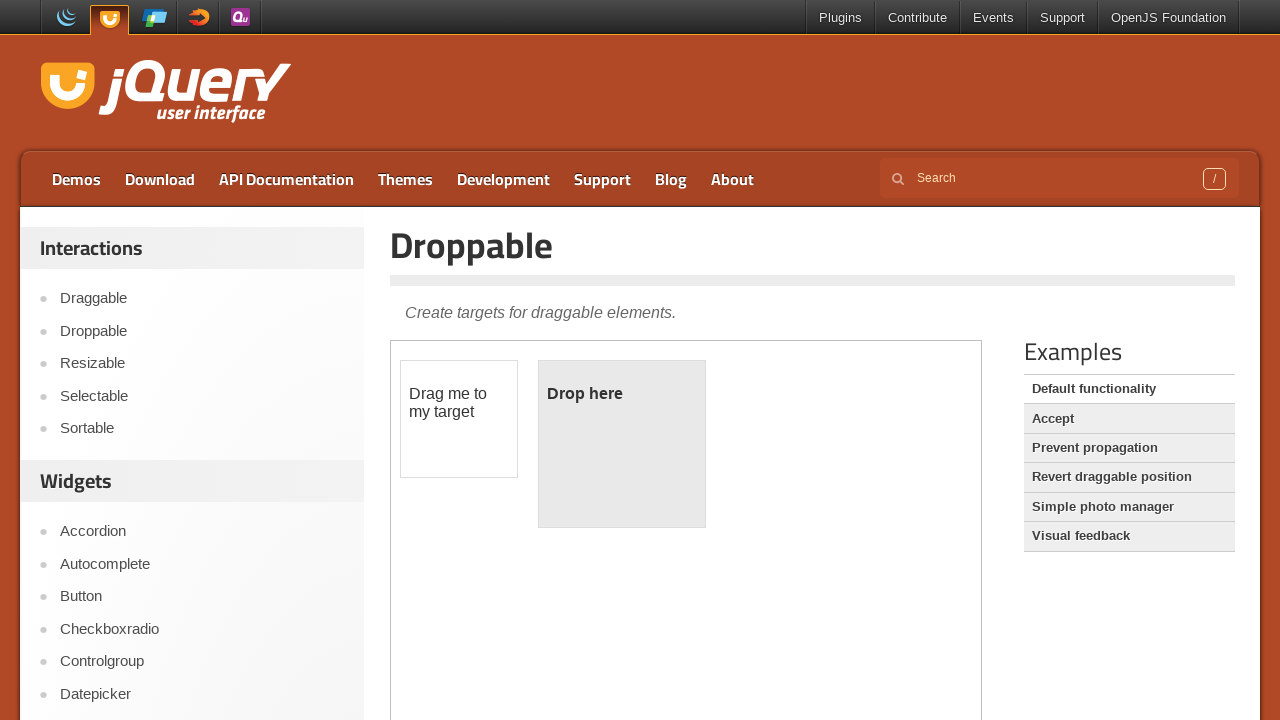

Located the draggable element within the iframe
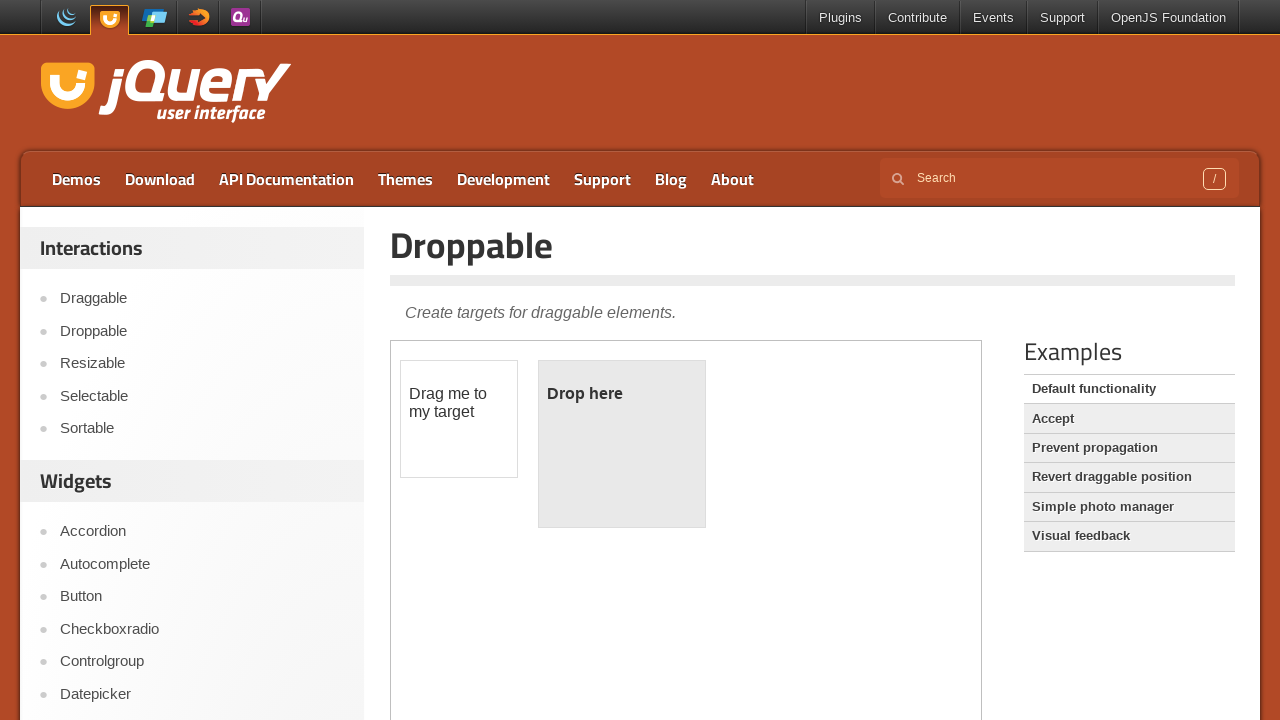

Located the droppable target element within the iframe
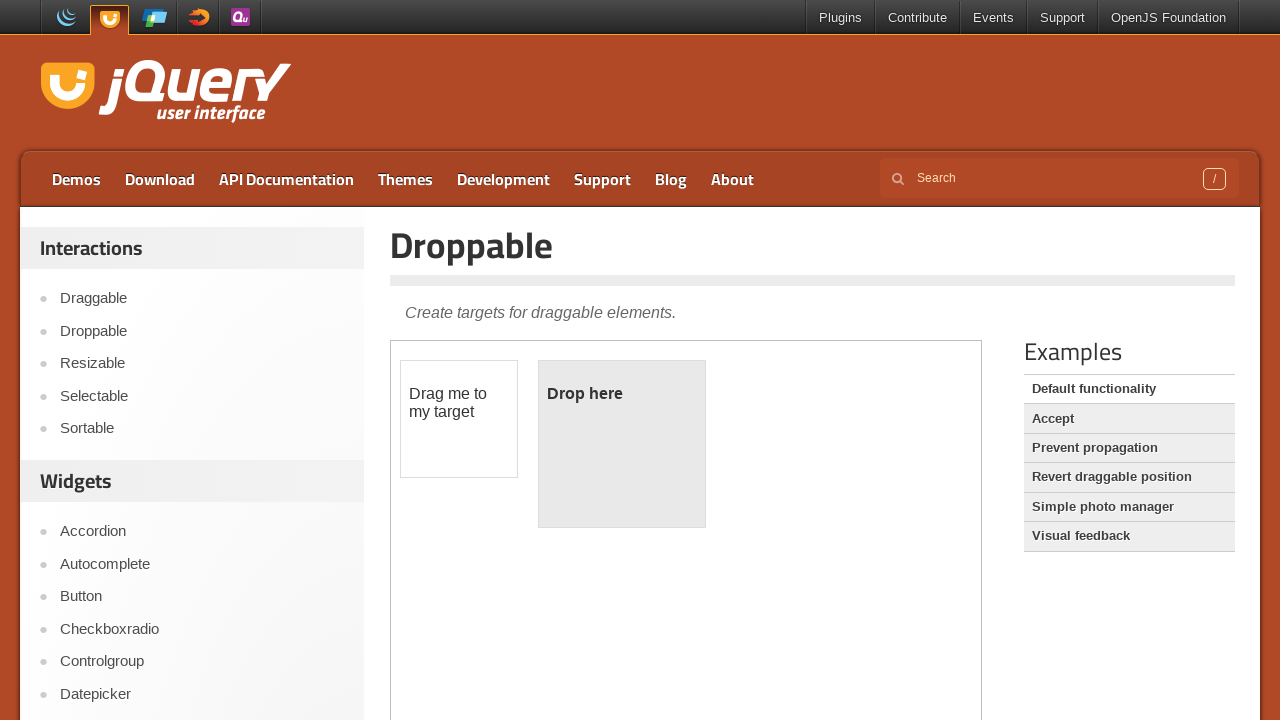

Draggable element is now visible
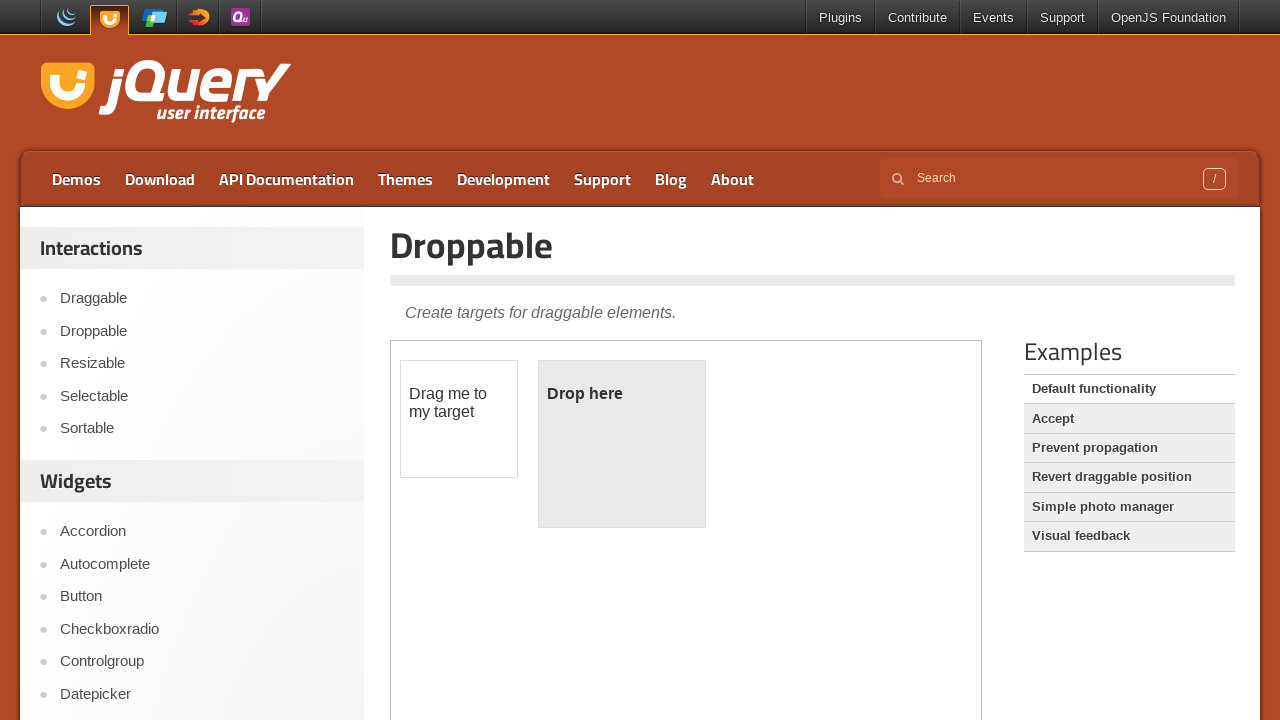

Droppable target element is now visible
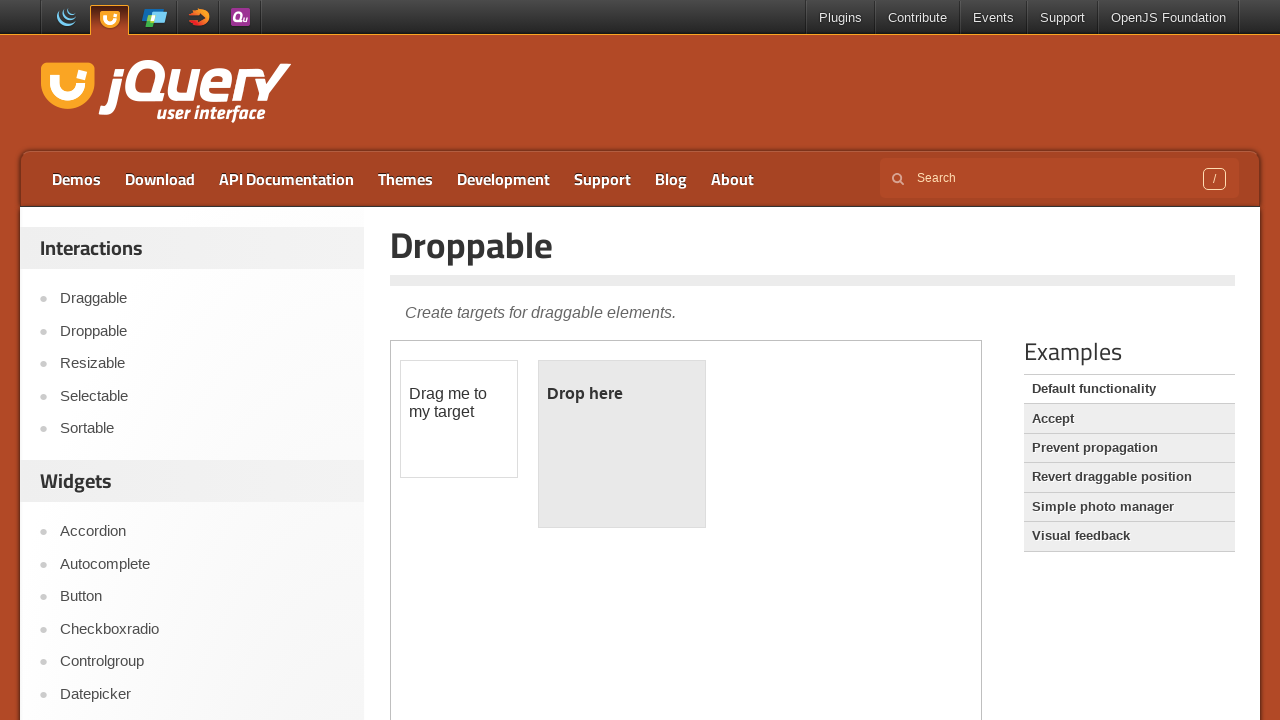

Dragged the draggable element to the droppable target at (622, 444)
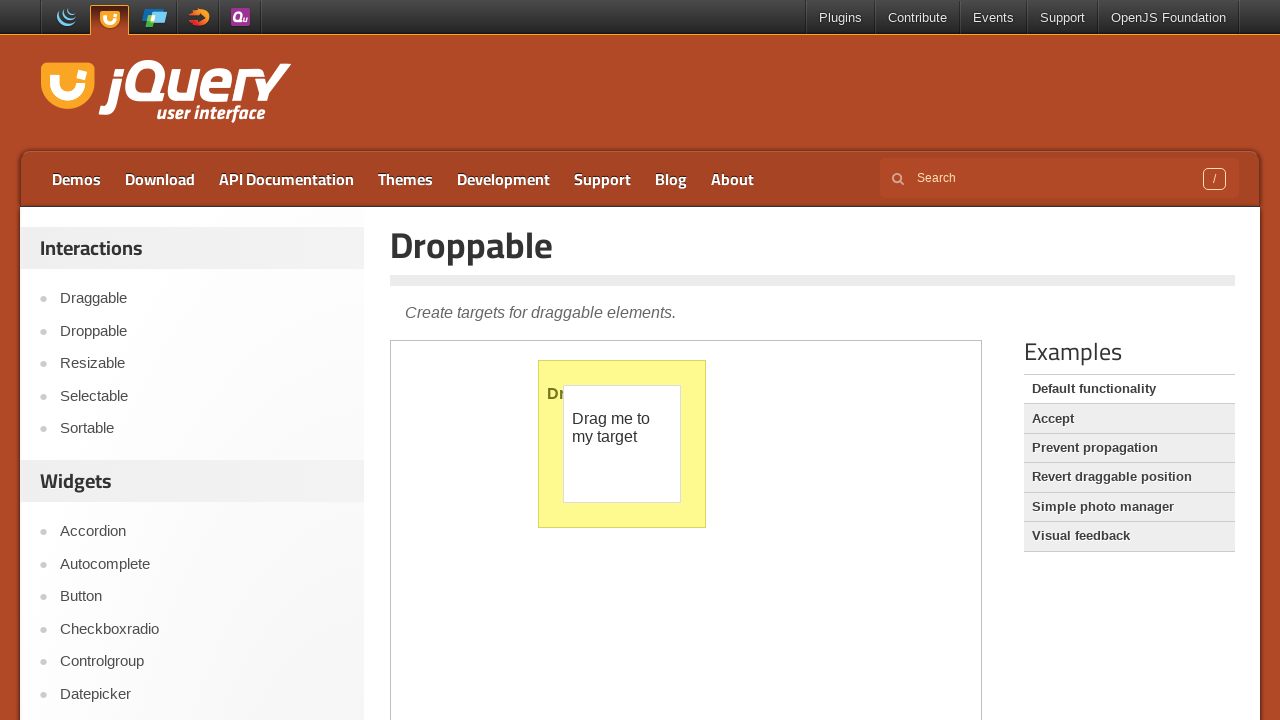

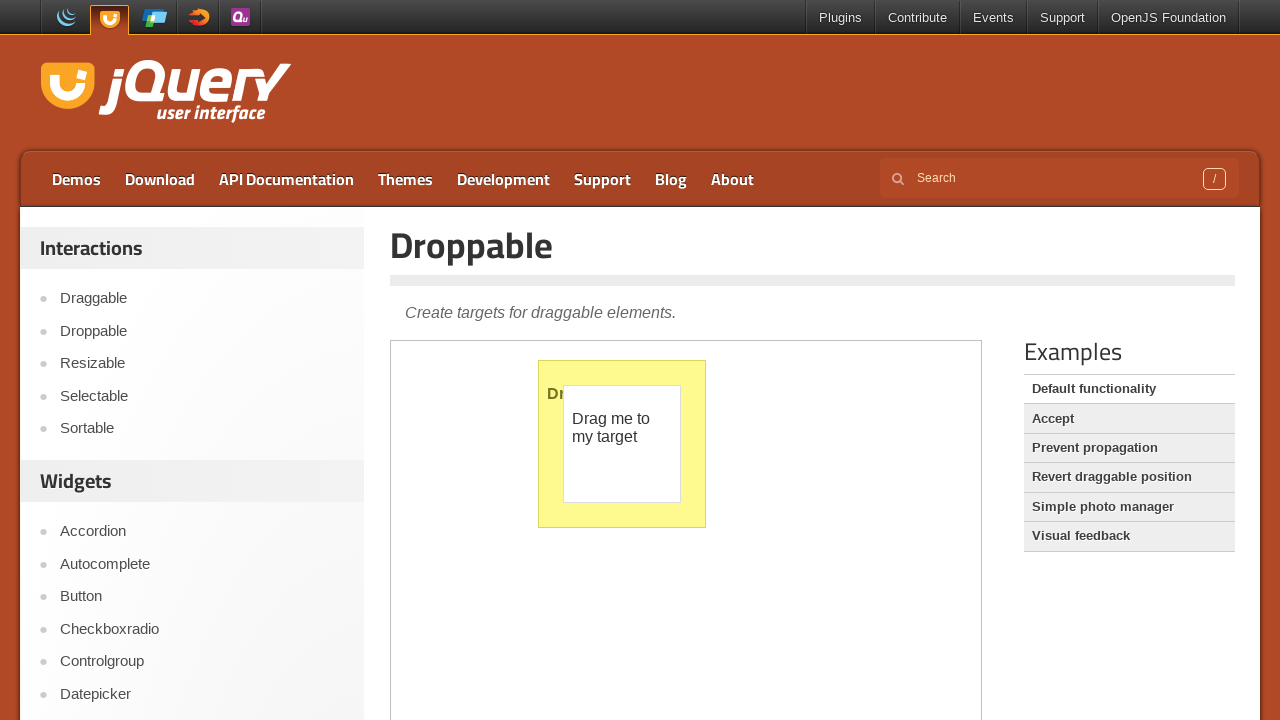